Tests drag and drop functionality by dragging element A to element B's position and verifying the elements swap positions

Starting URL: https://the-internet.herokuapp.com/drag_and_drop

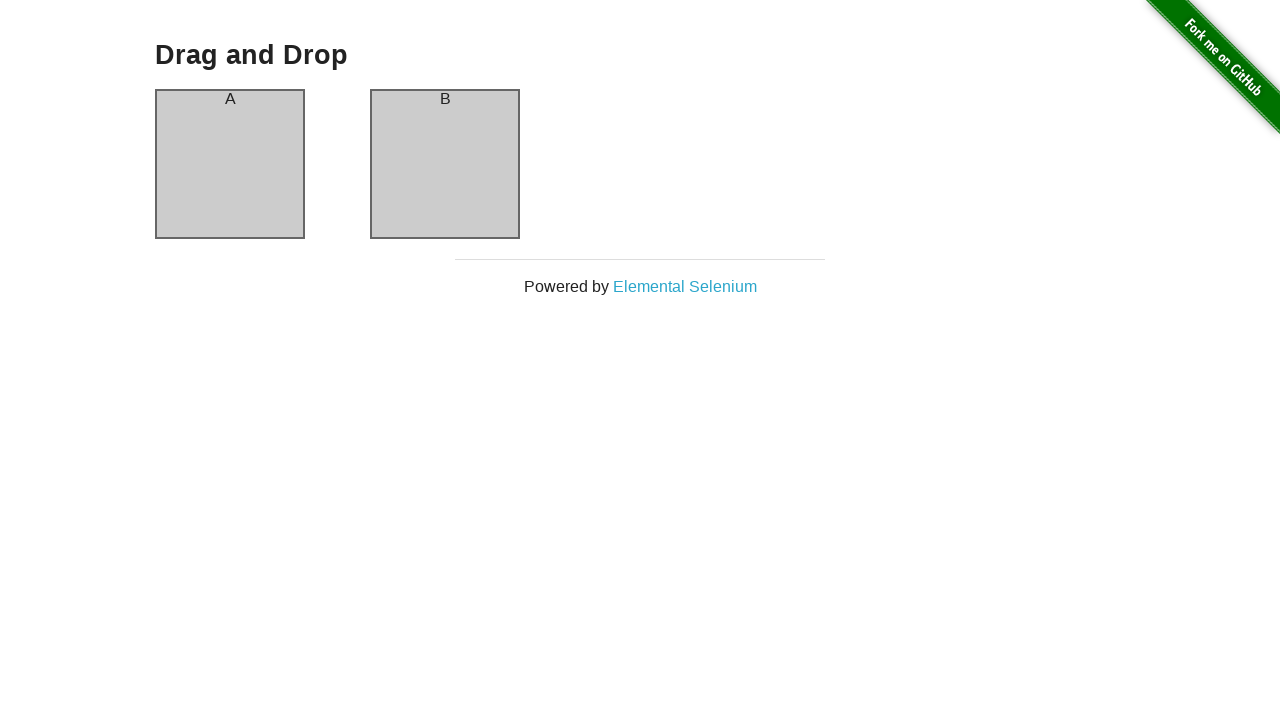

Located element A (column-a)
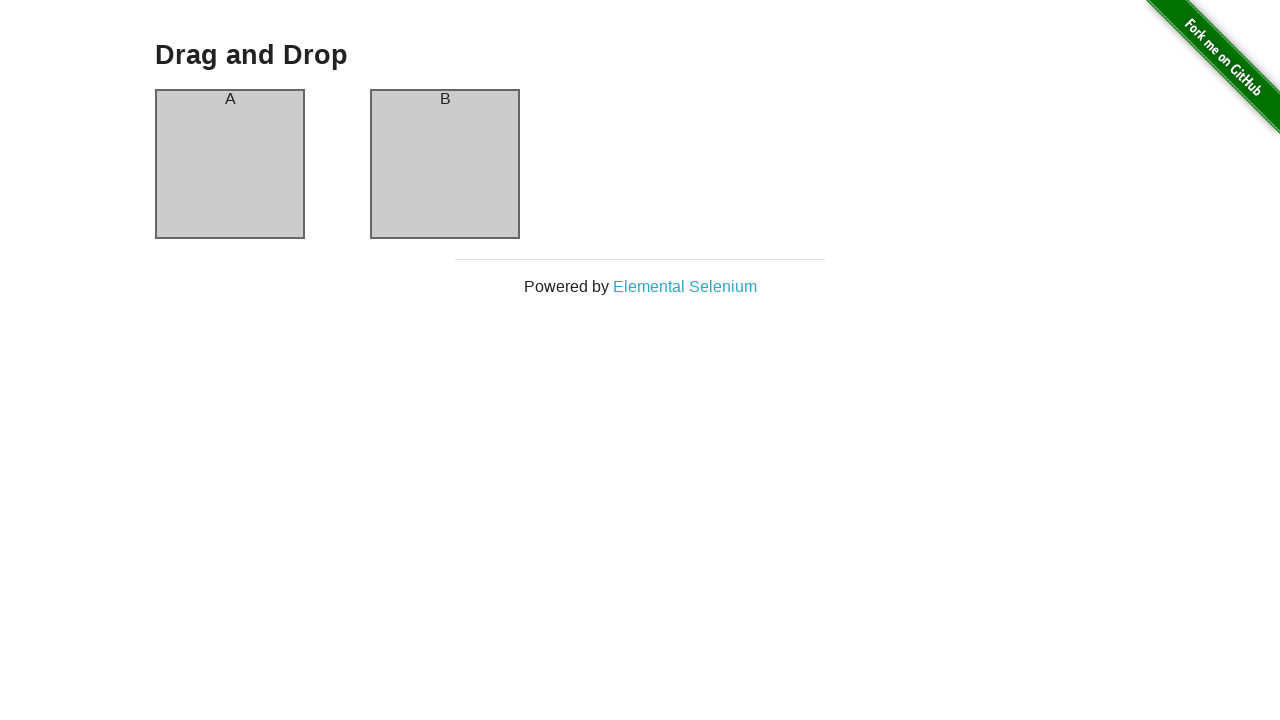

Located element B (column-b)
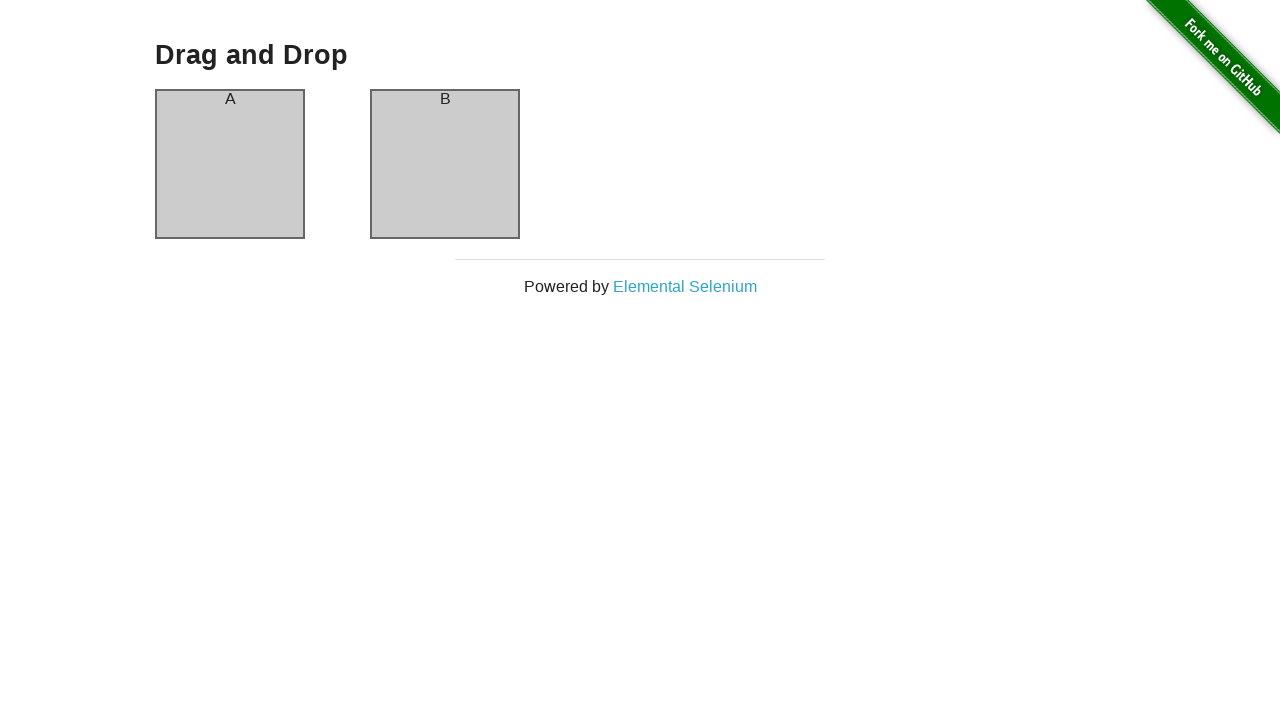

Dragged element A to element B's position at (445, 164)
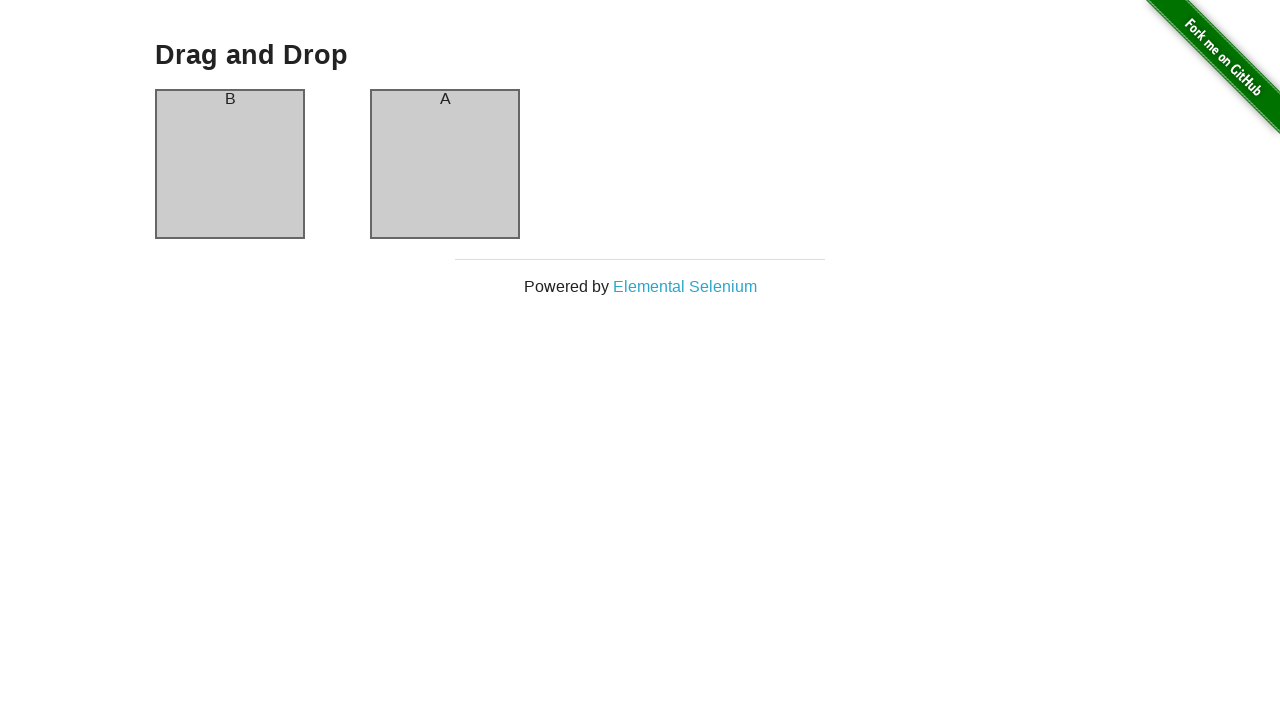

Waited 500ms for drag animation to complete
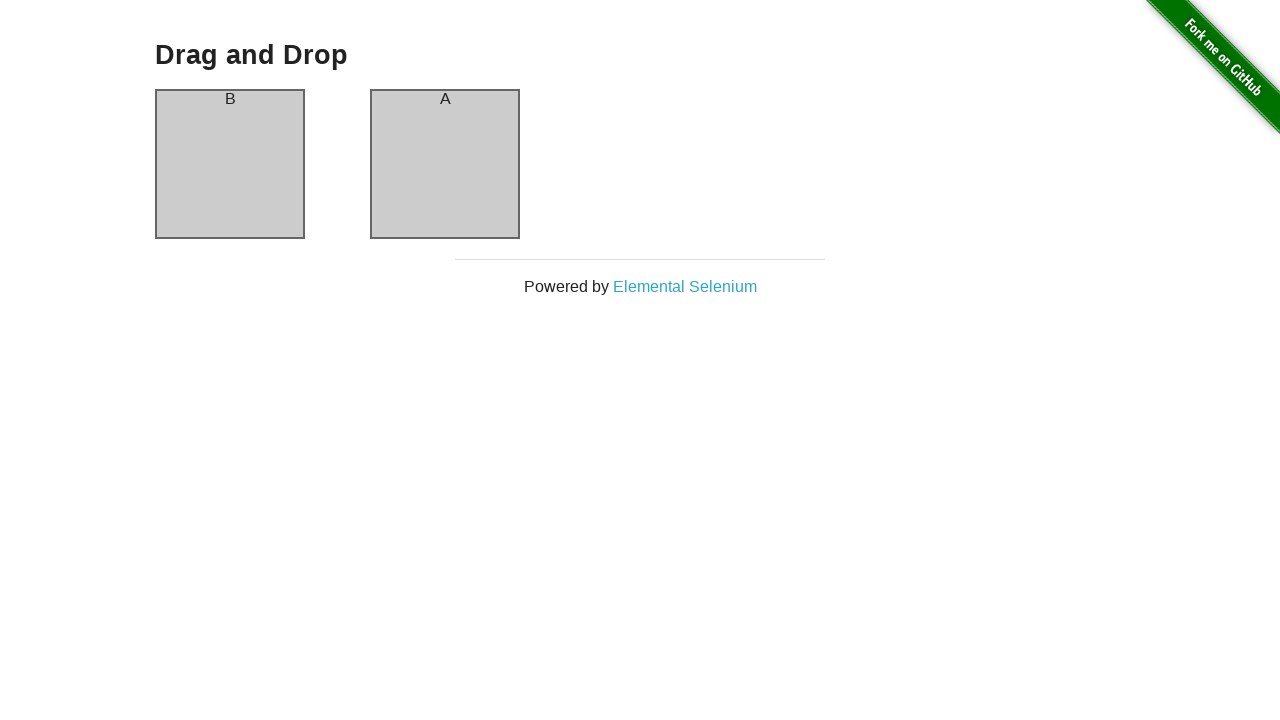

Verified element A header is present after drag (positions swapped)
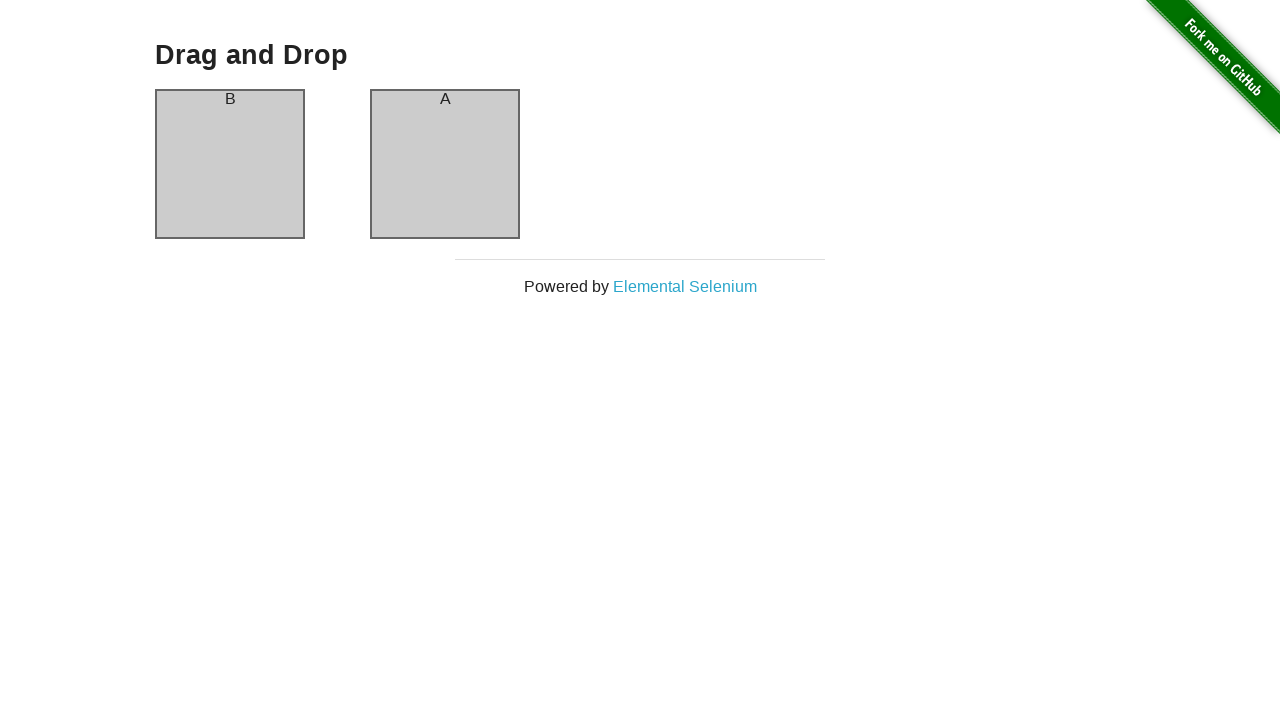

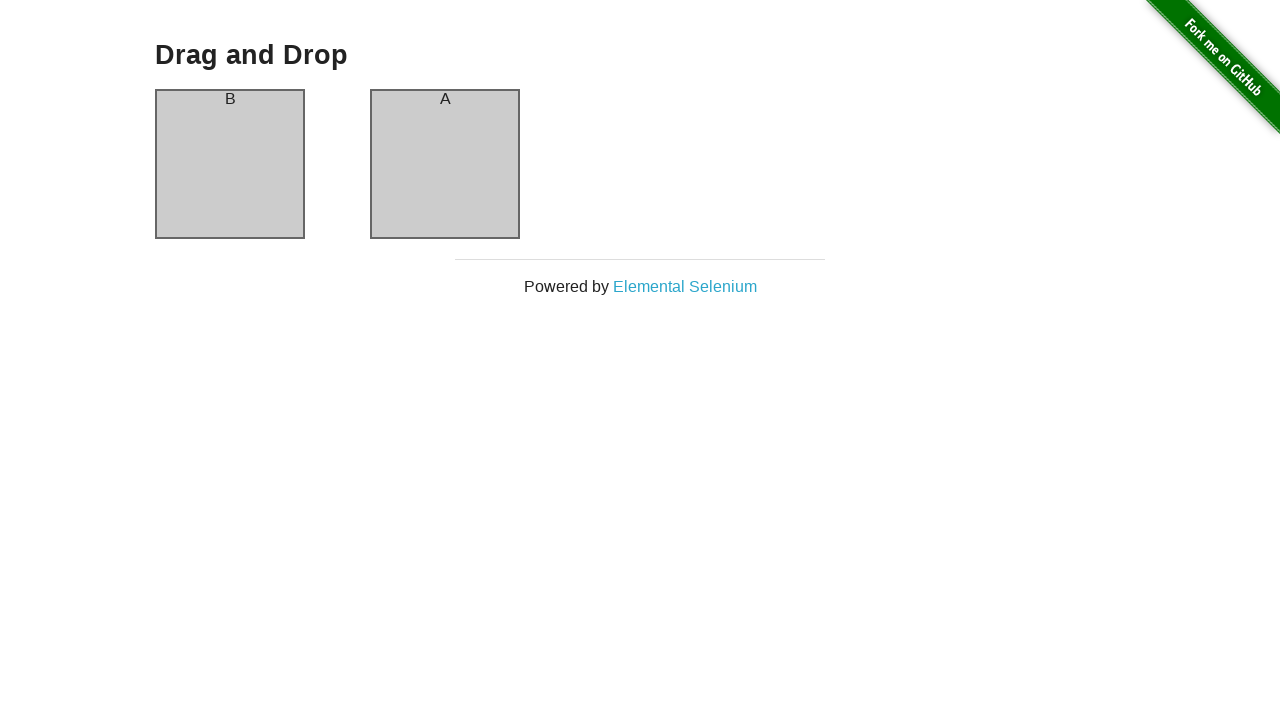